Tests the search functionality on Simplilearn website by entering "Selenium" in the search box and clicking the search icon

Starting URL: https://www.simplilearn.com/

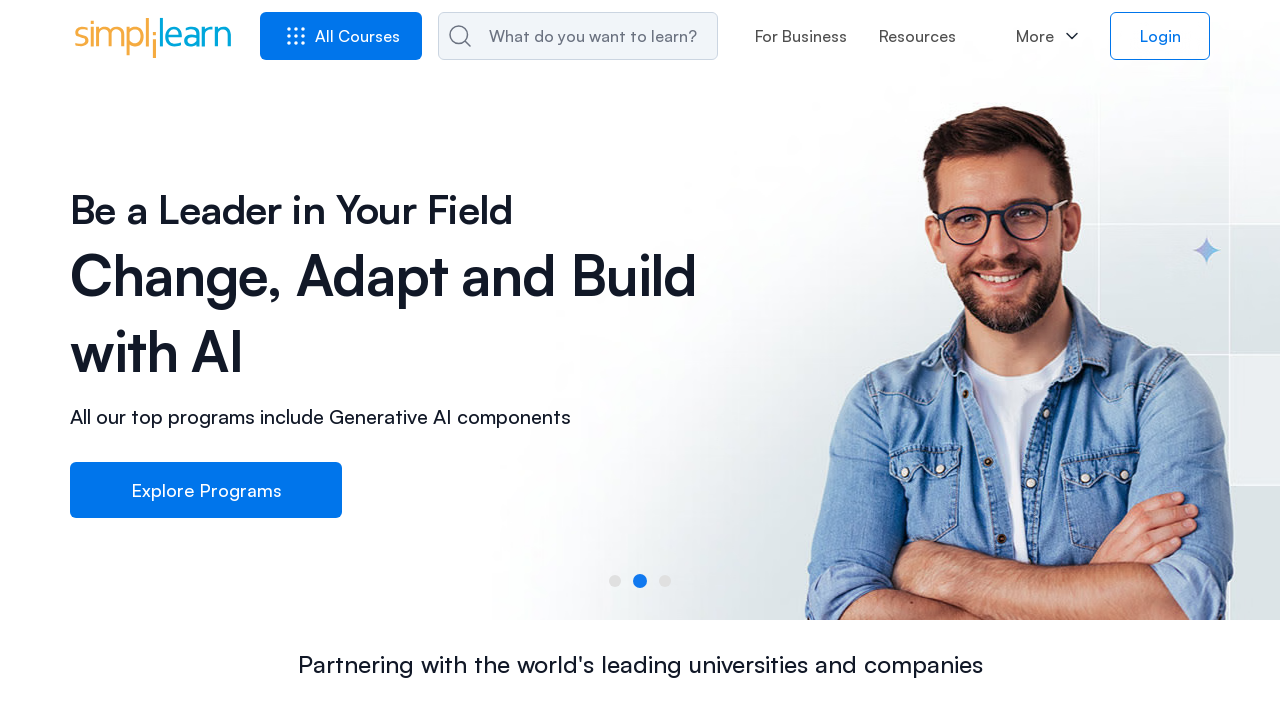

Filled search box with 'Selenium' on #header_srch
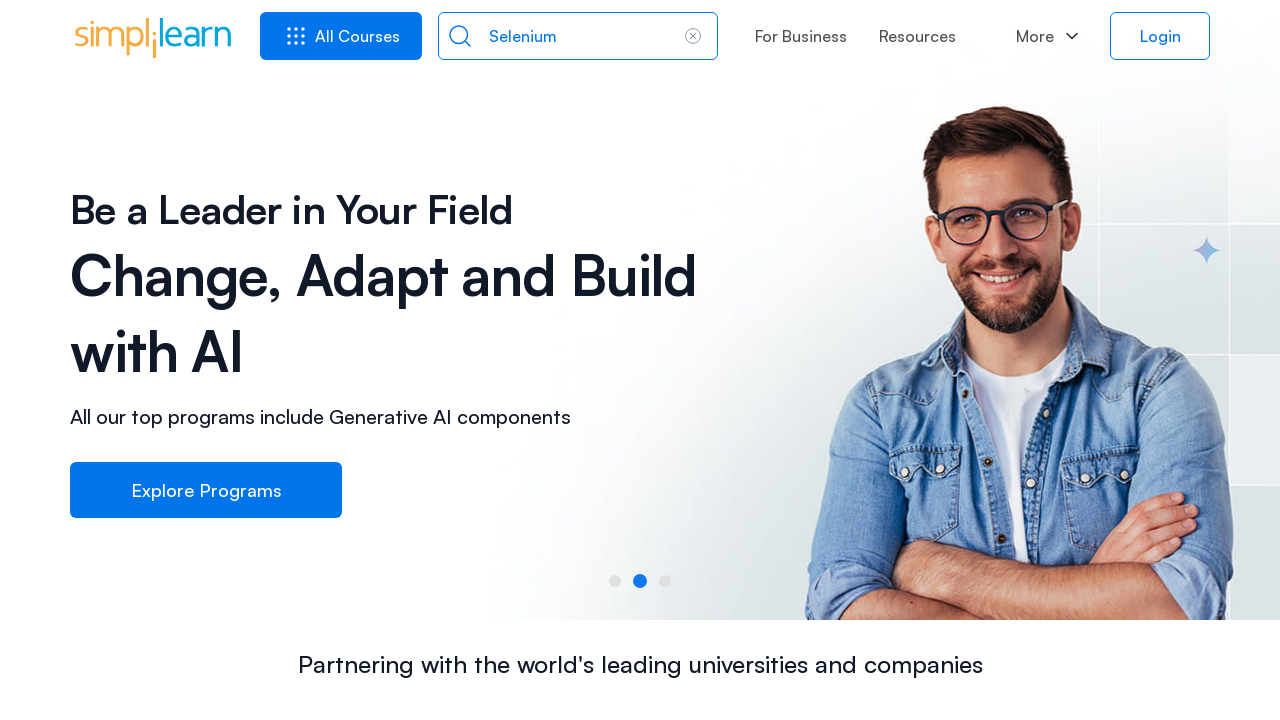

Clicked search icon to submit search at (460, 36) on .search_icon
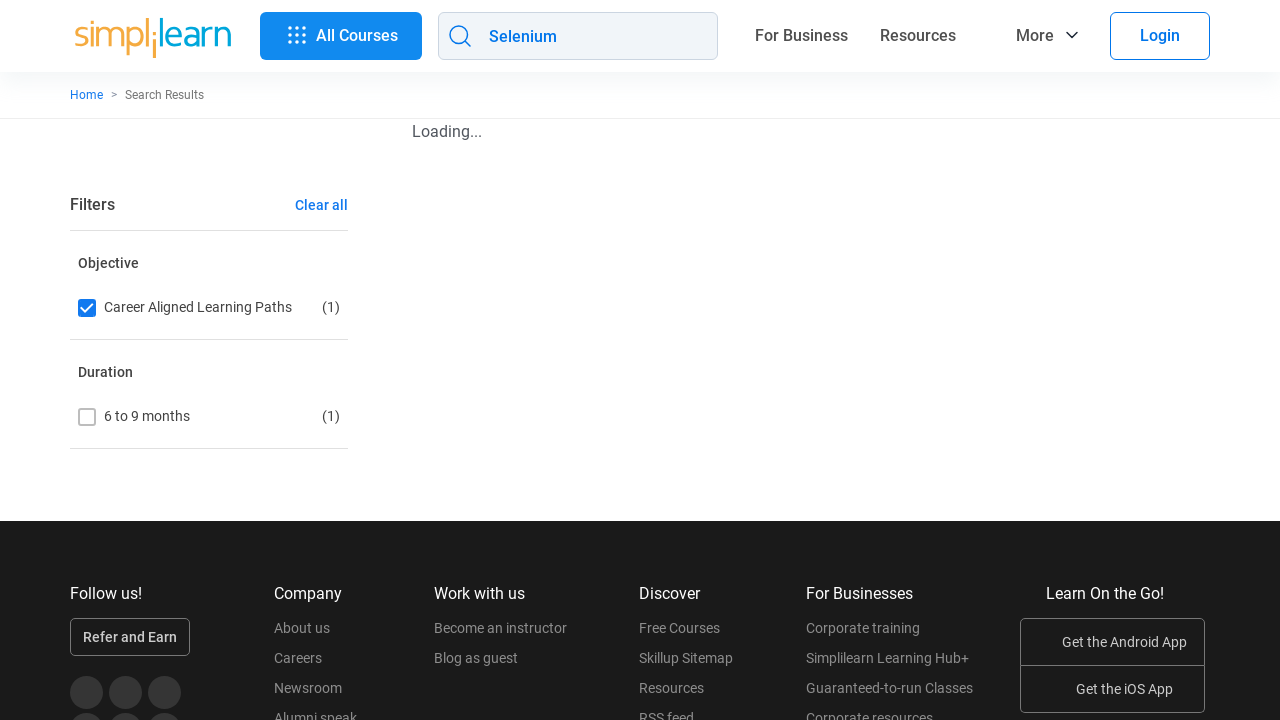

Search results page loaded successfully
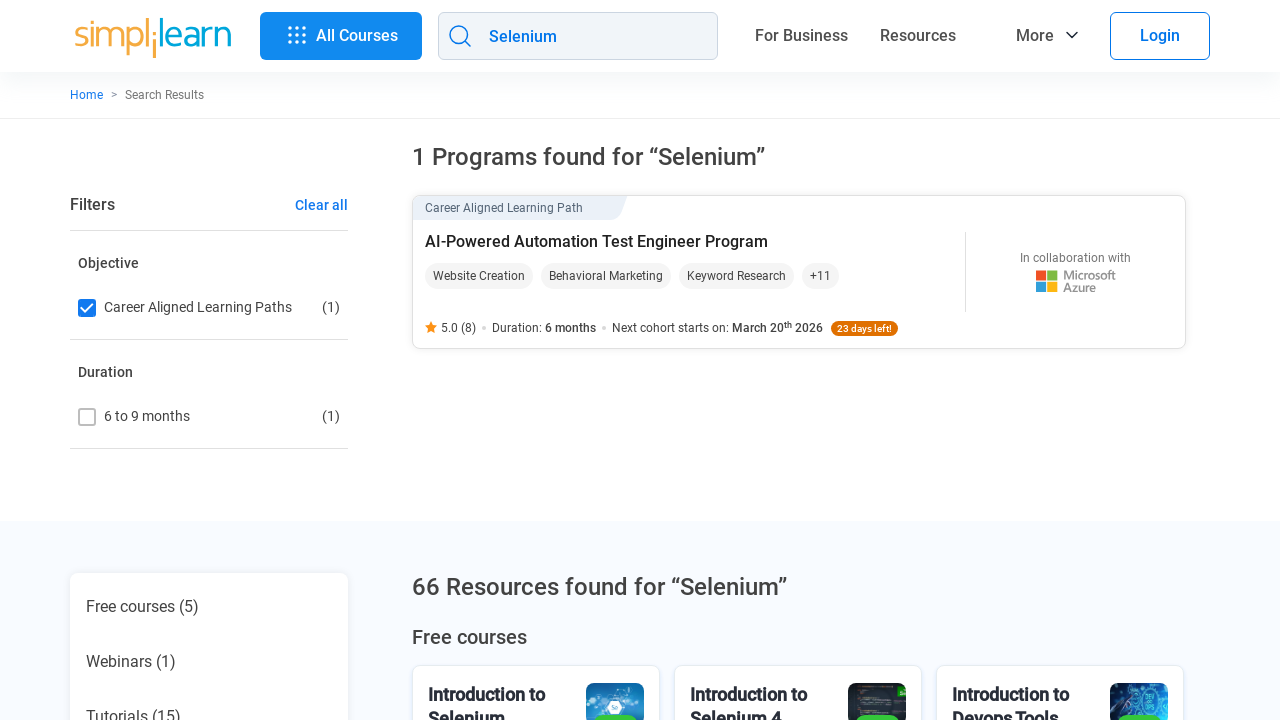

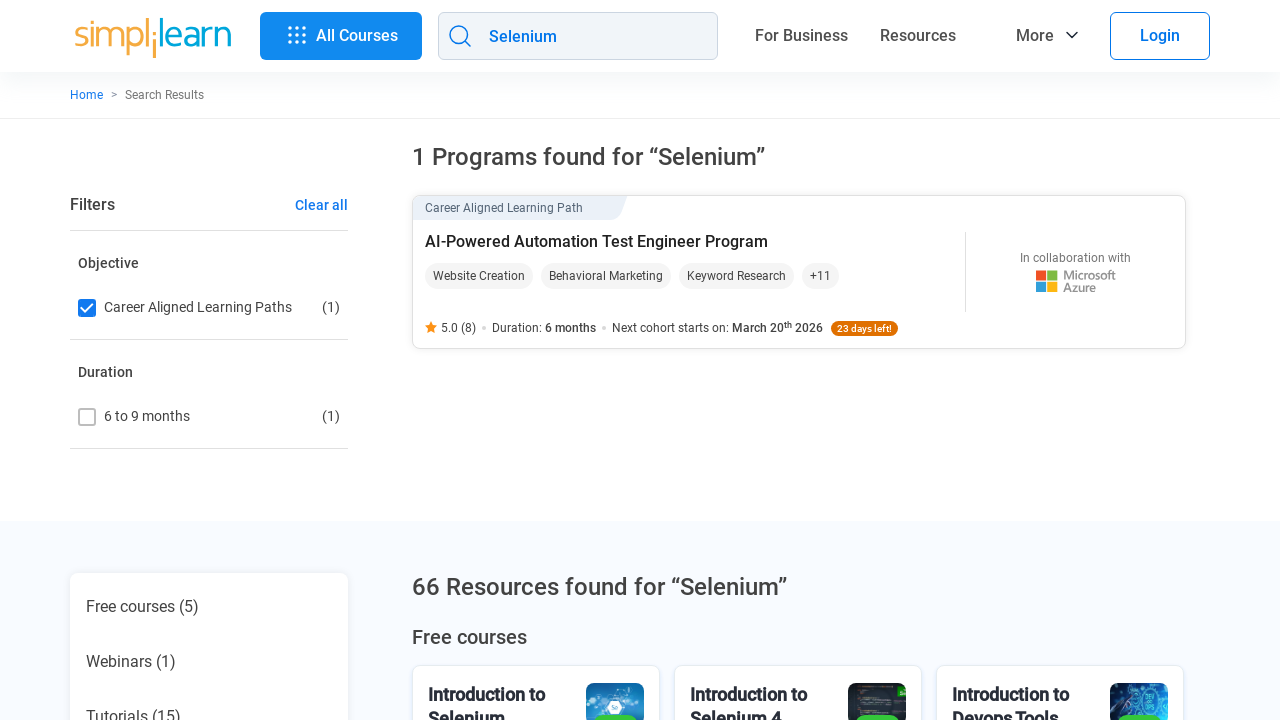